Tests JavaScript confirm alert handling by clicking a button that triggers a confirm dialog

Starting URL: https://the-internet.herokuapp.com/javascript_alerts

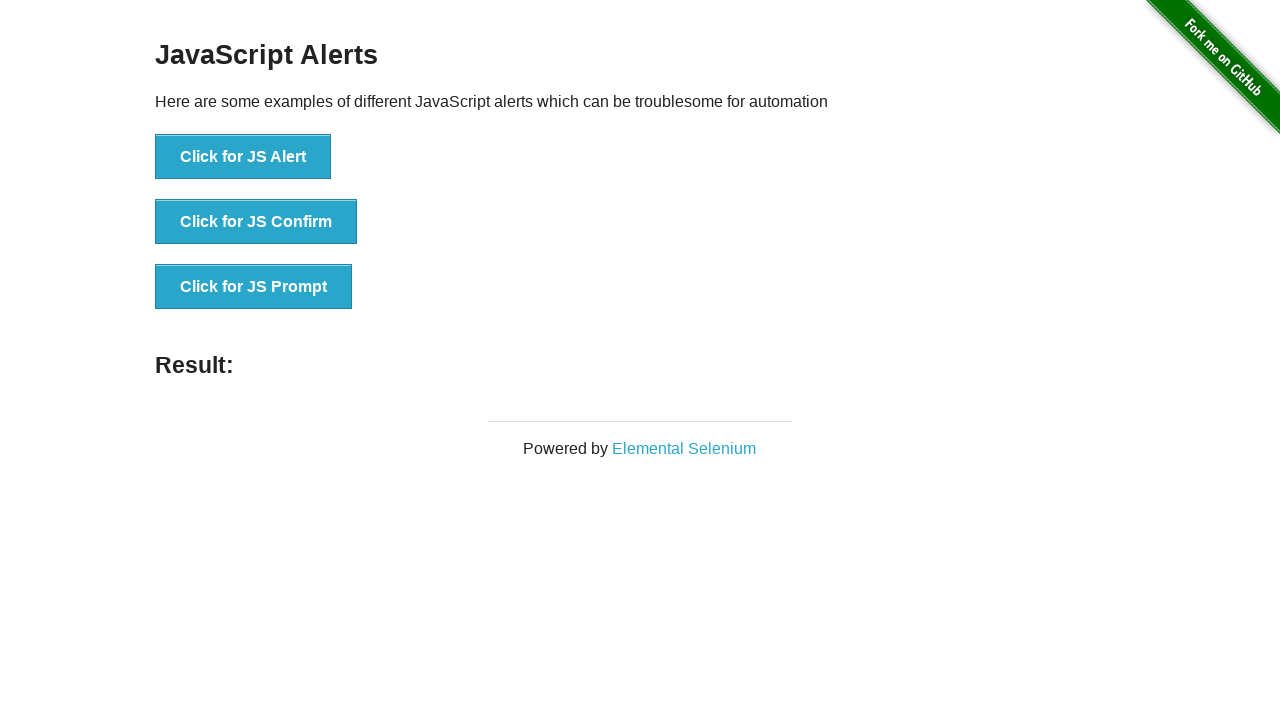

Set up dialog handler to accept alerts
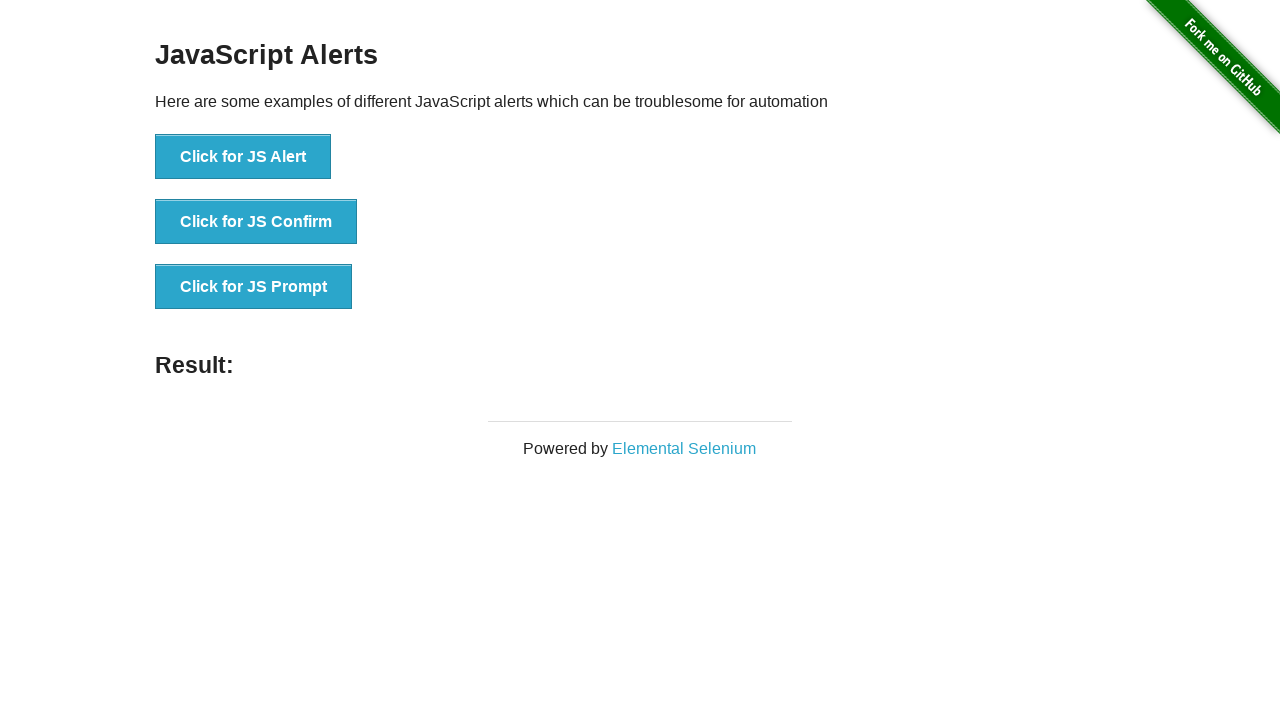

Clicked button to trigger JavaScript confirm alert at (256, 222) on :nth-child(2) > button
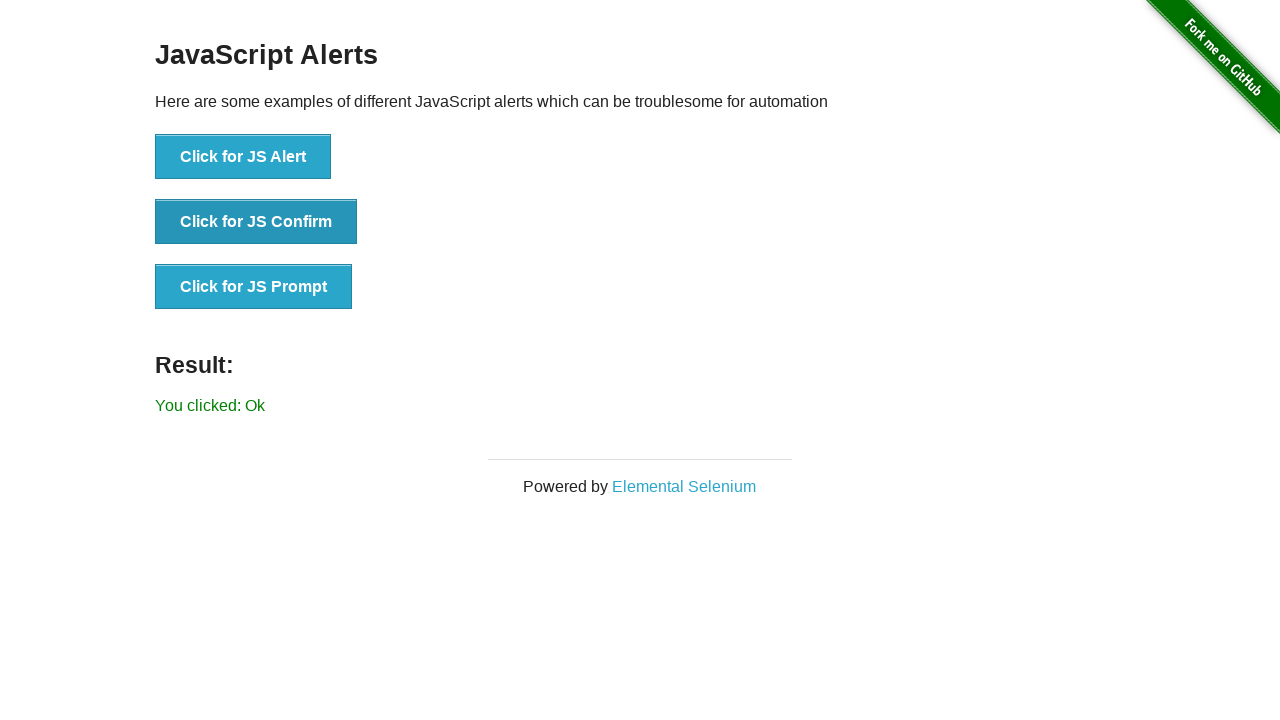

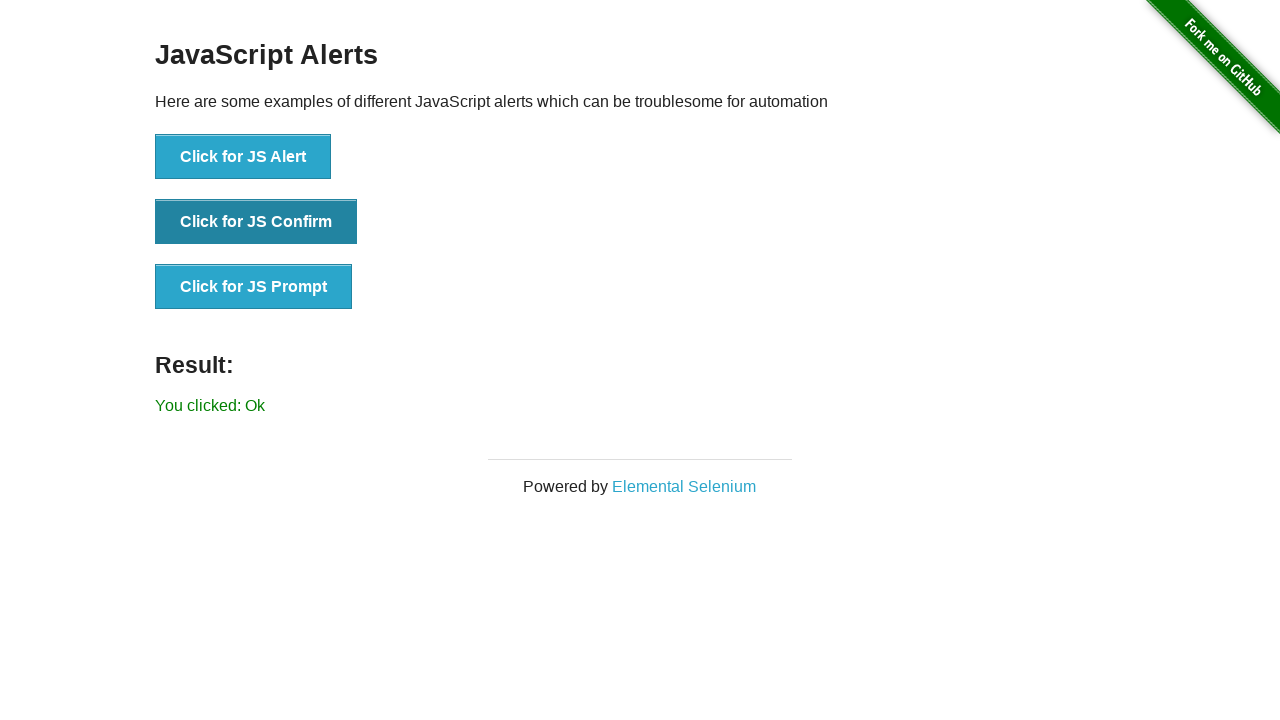